Tests dynamic form controls by checking text input enabled state, clicking button to enable it, and verifying the state change

Starting URL: https://training-support.net/webelements/dynamic-controls

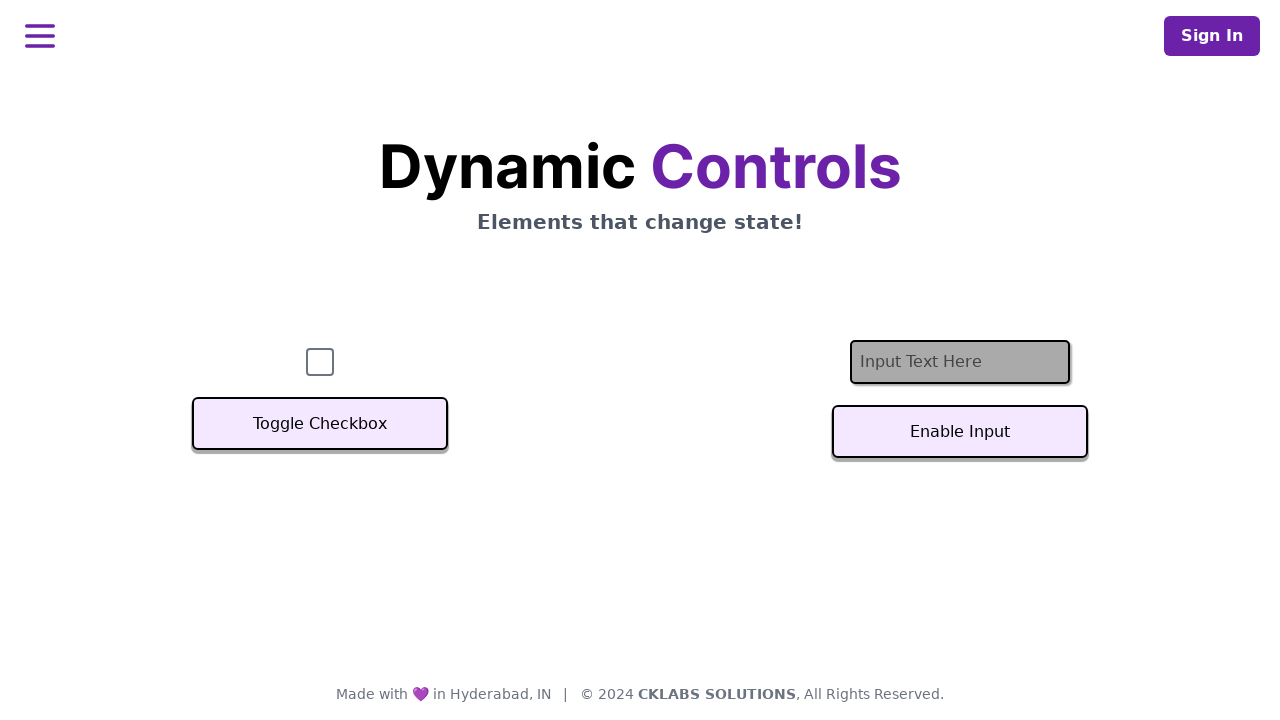

Located text input field
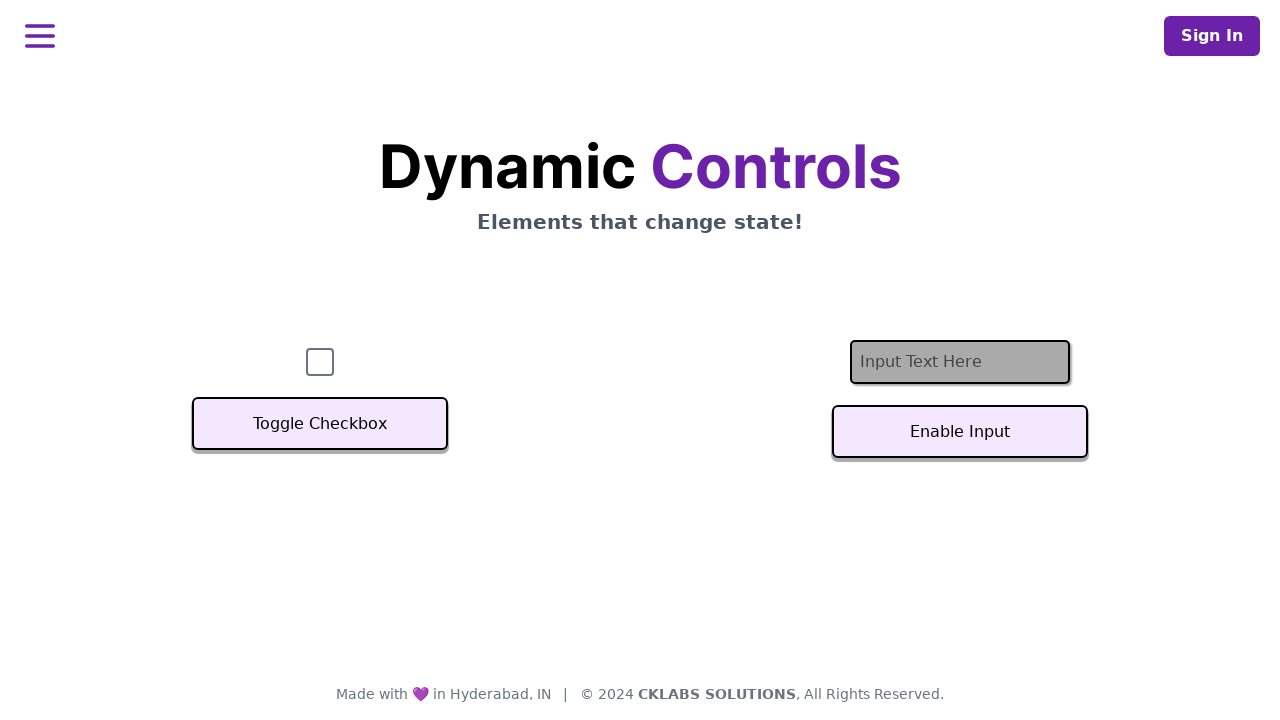

Checked initial text field enabled state: disabled
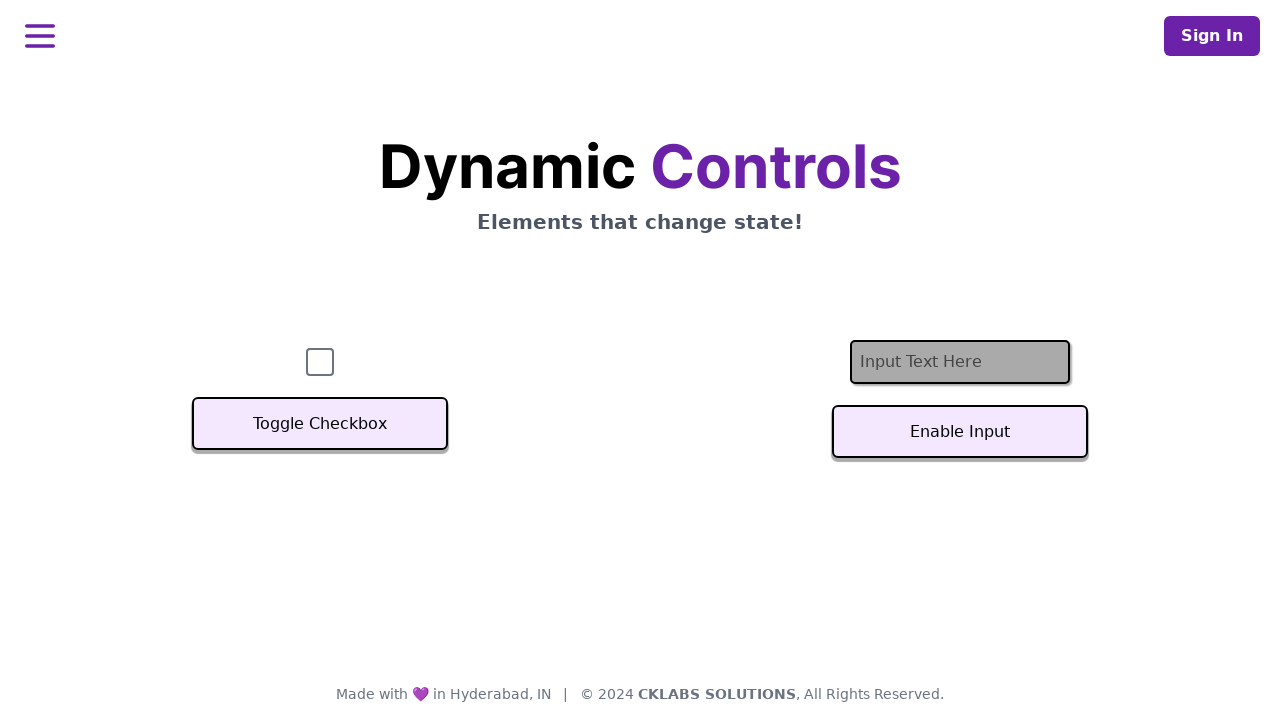

Clicked Enable button to activate text input field at (960, 432) on #textInputButton
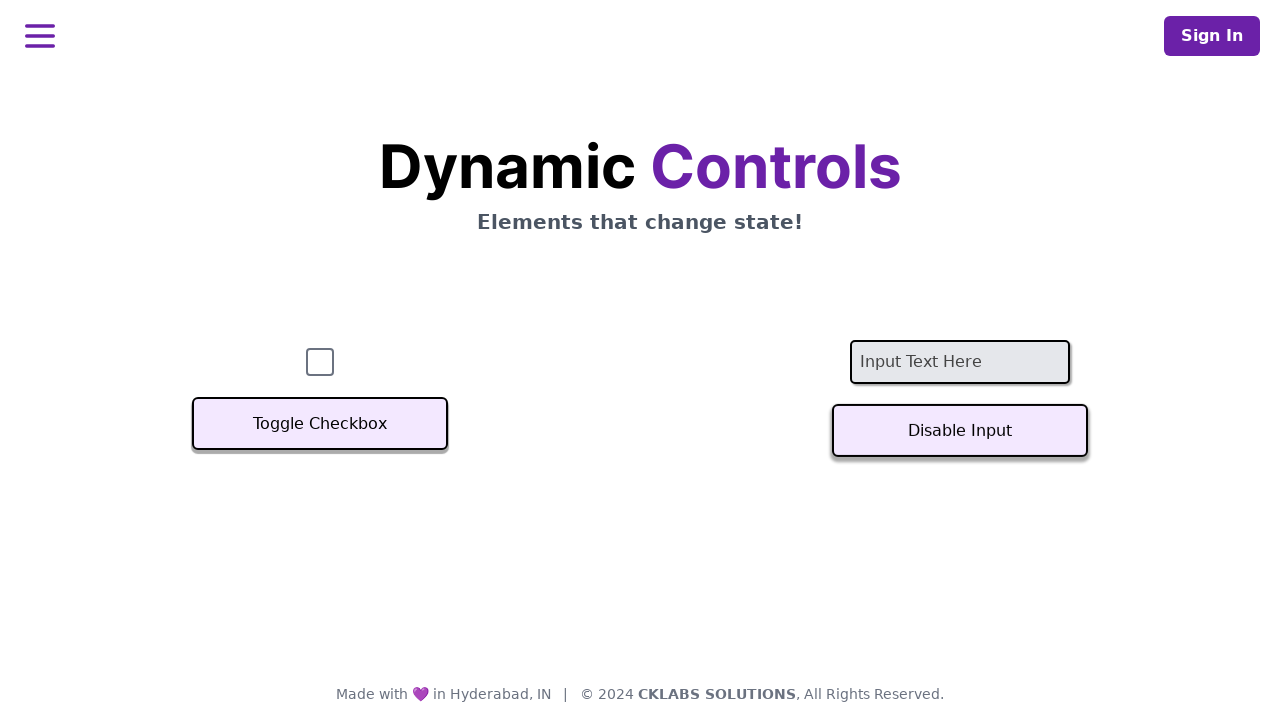

Waited for text input field to become enabled
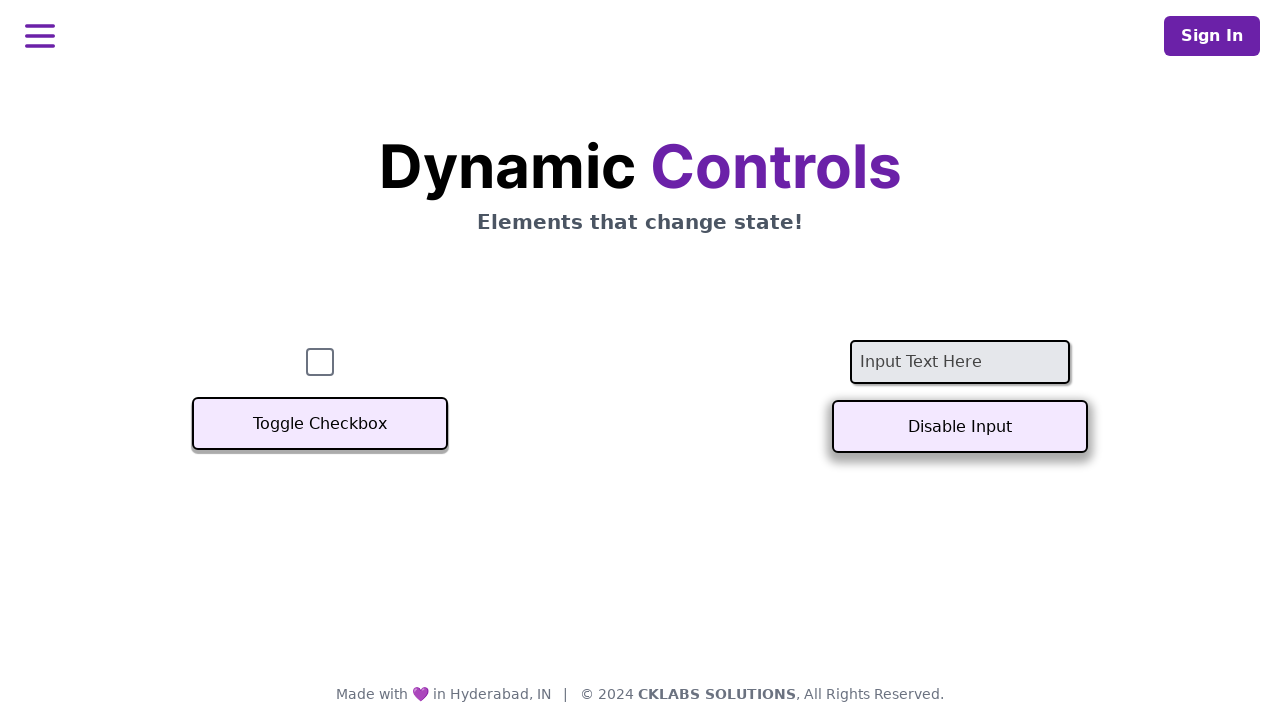

Verified text field is now enabled: true
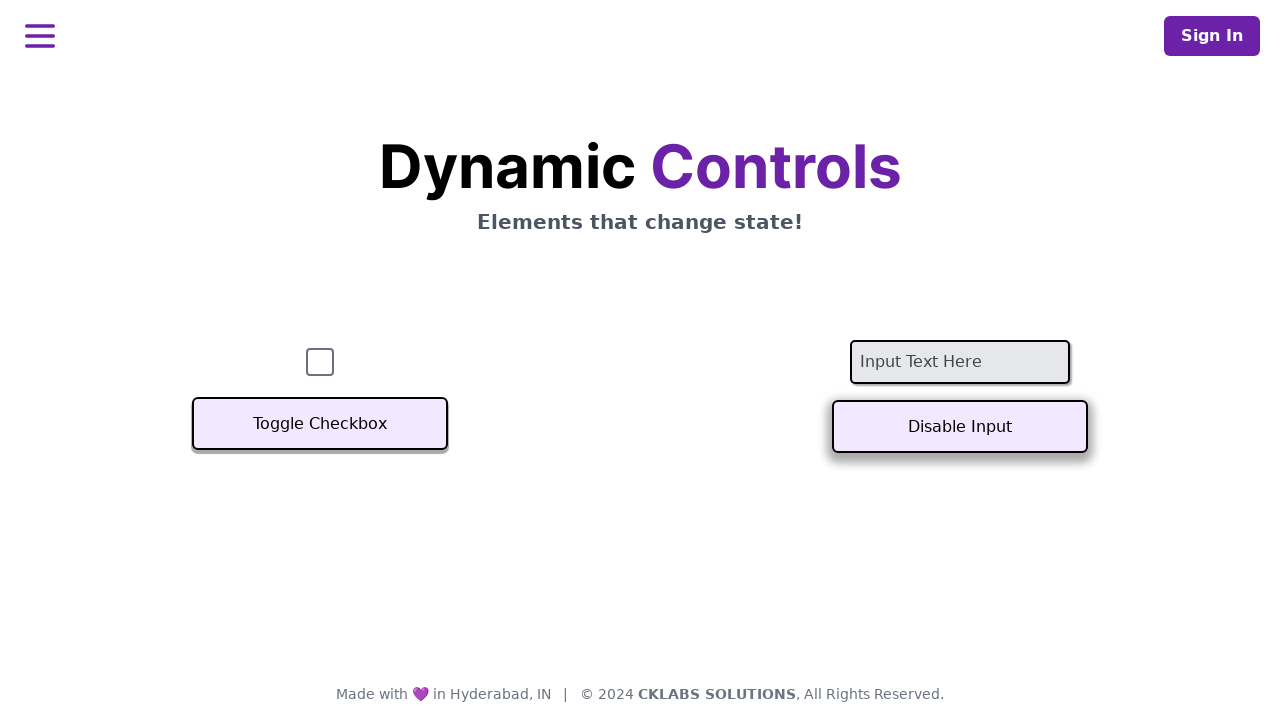

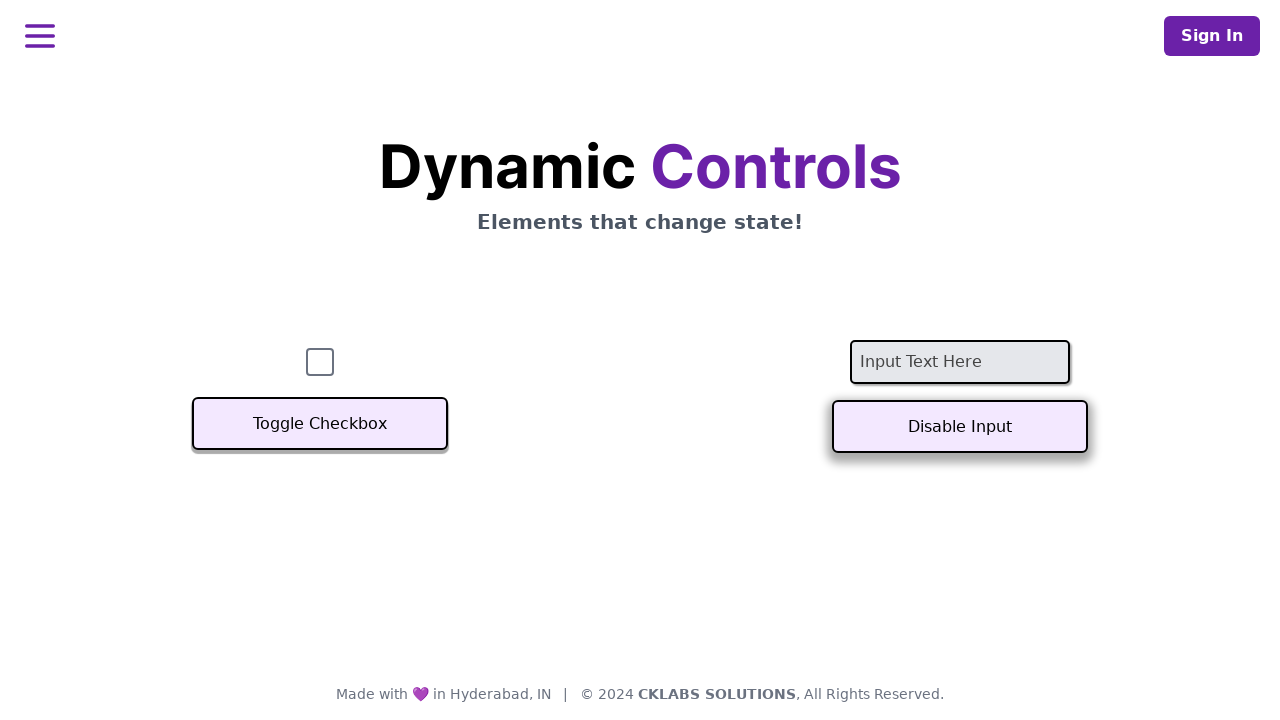